Tests scrolling functionality on a long page by scrolling down 1000 pixels using JavaScript execution

Starting URL: https://bonigarcia.dev/selenium-webdriver-java/long-page.html

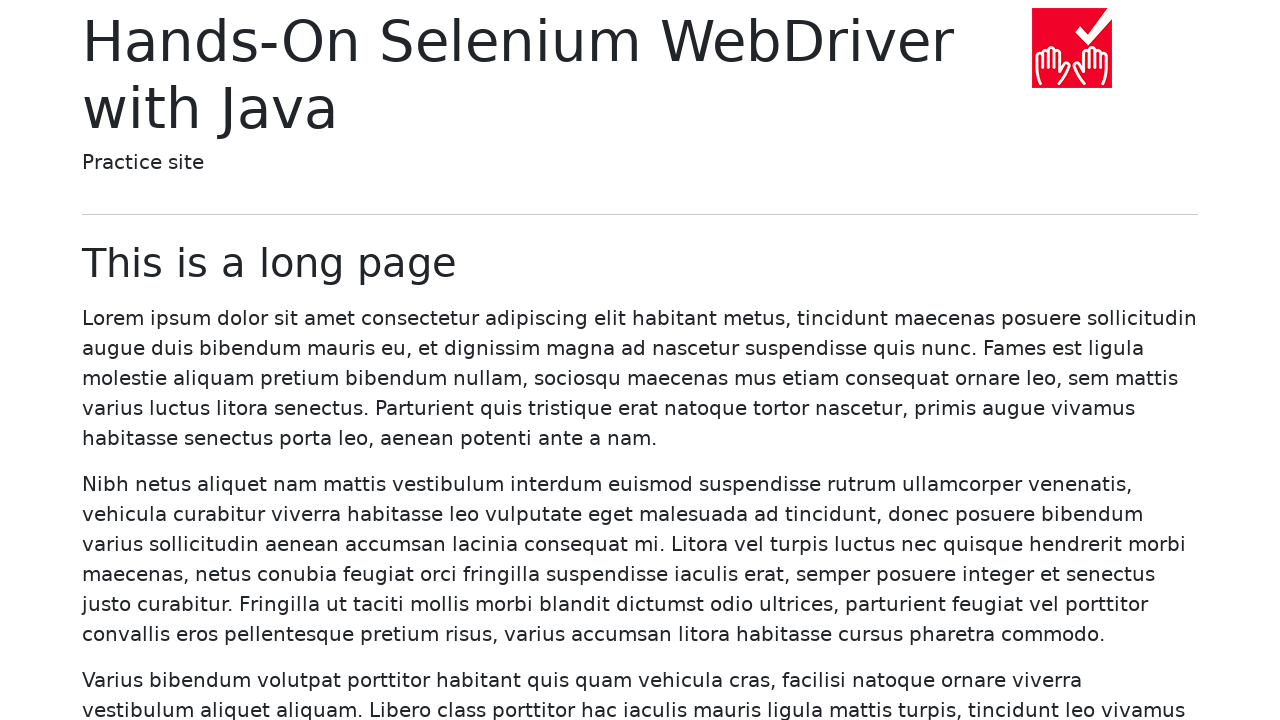

Navigated to long-page.html
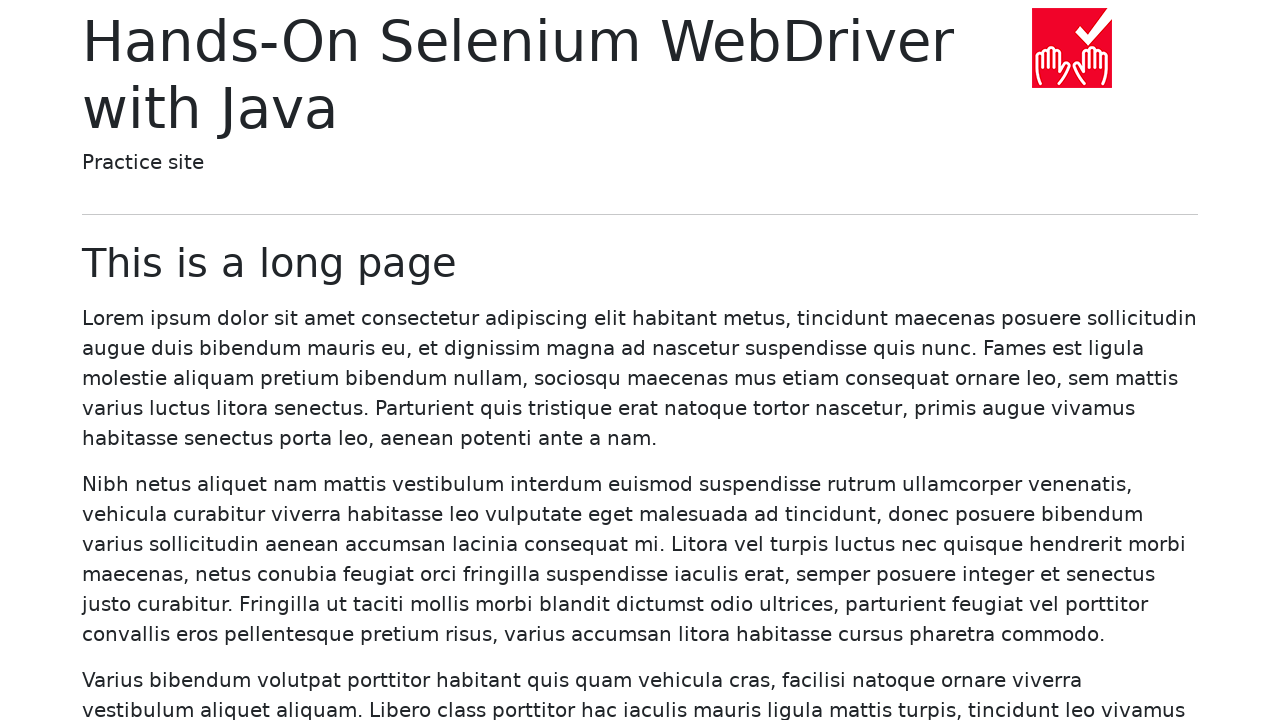

Scrolled down 1000 pixels using JavaScript
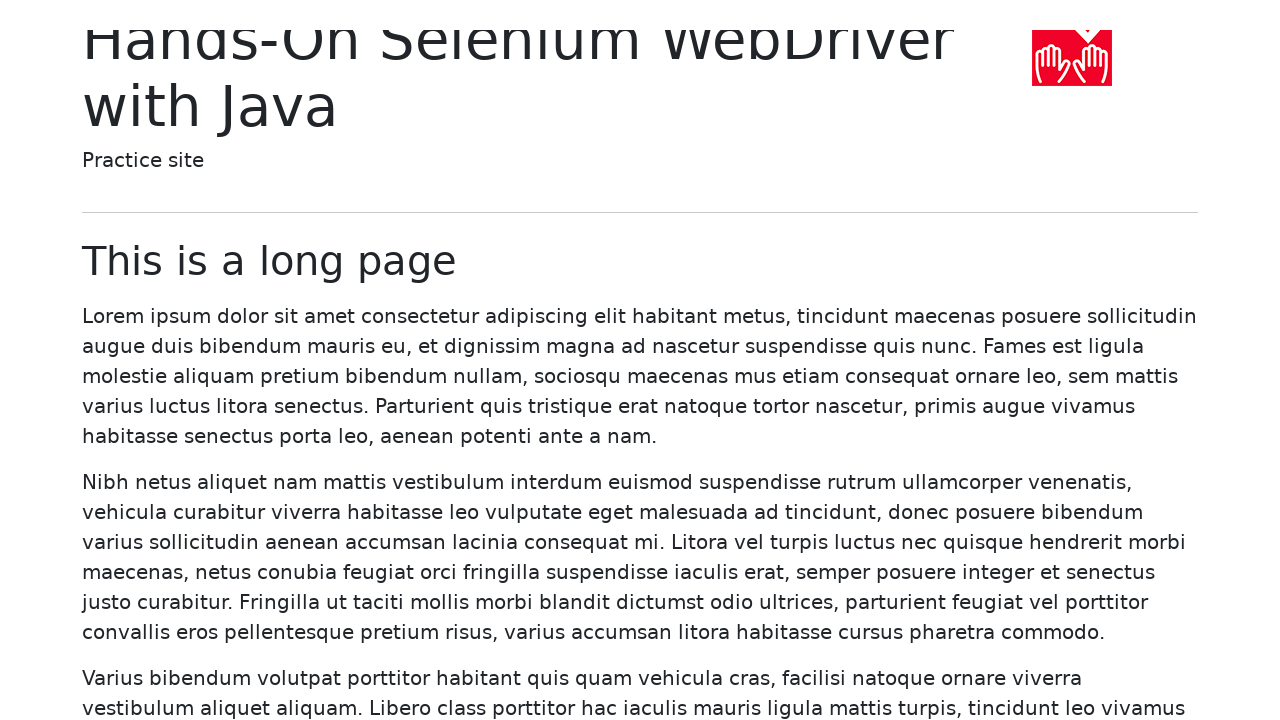

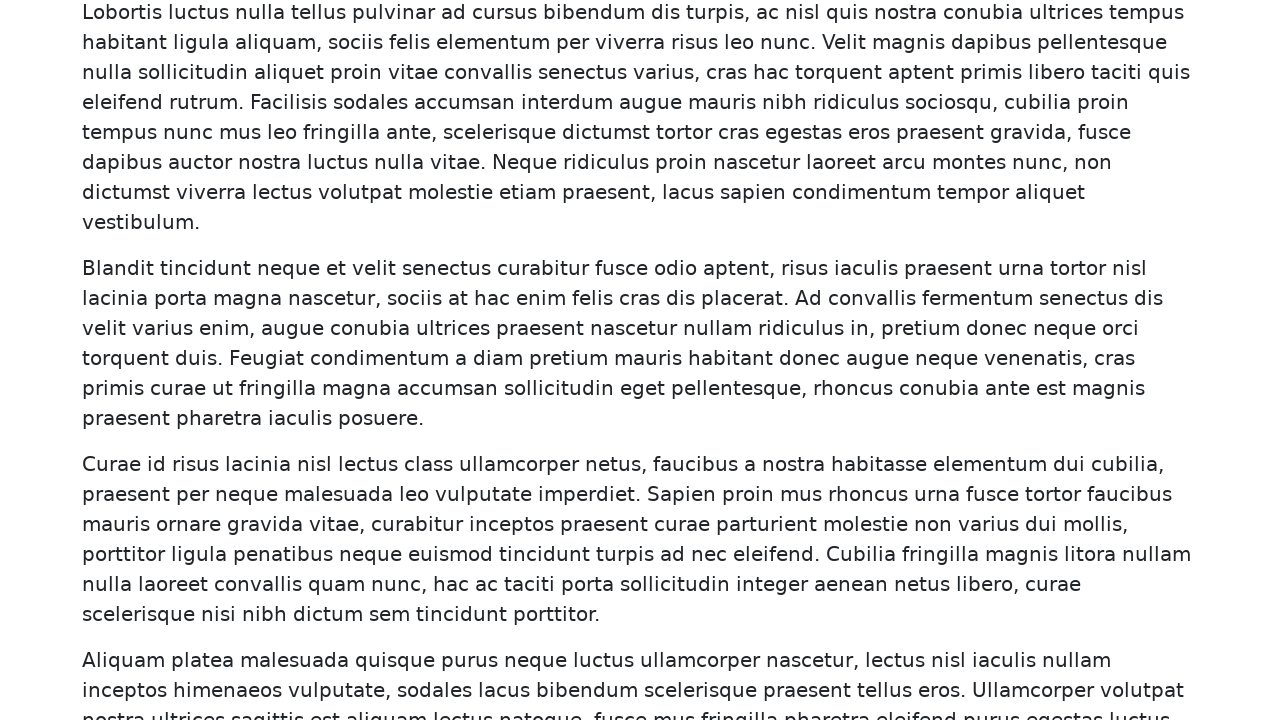